Tests JavaScript prompt alert handling by clicking a button to trigger an alert, entering text, and dismissing it

Starting URL: https://the-internet.herokuapp.com/javascript_alerts

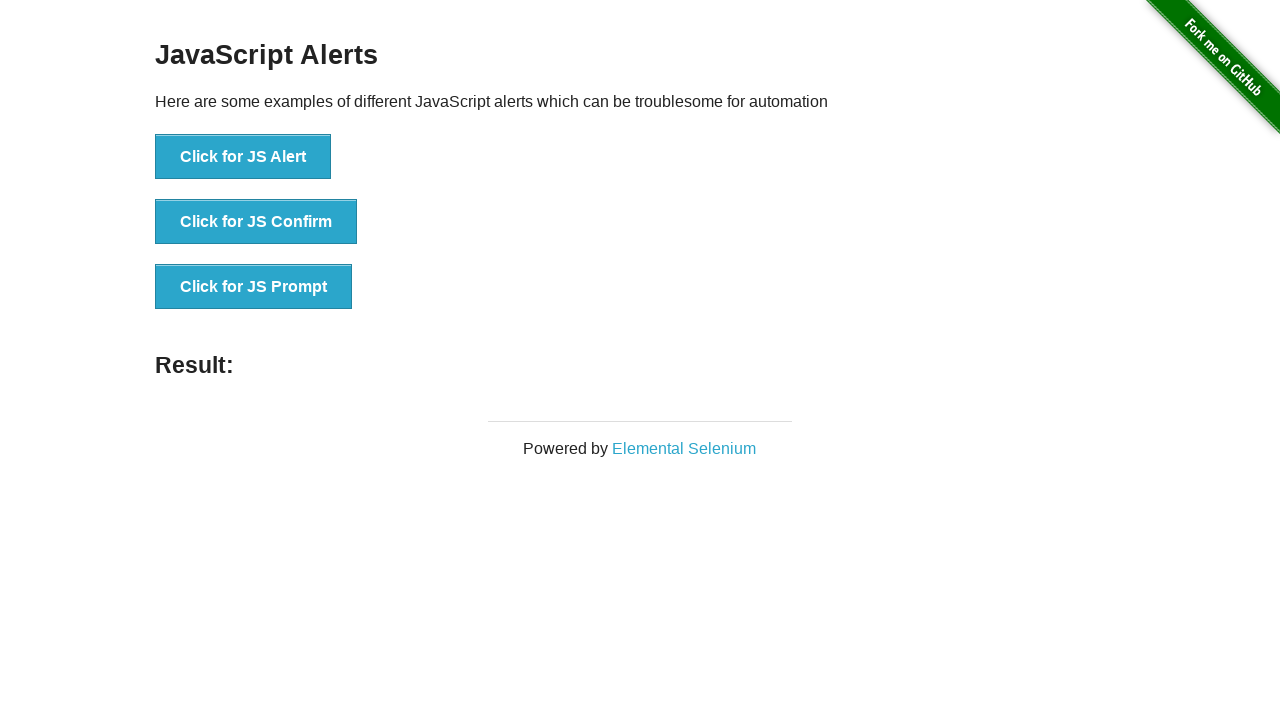

Clicked the prompt alert button at (254, 287) on xpath=//*[@id="content"]/div/ul/li[3]/button
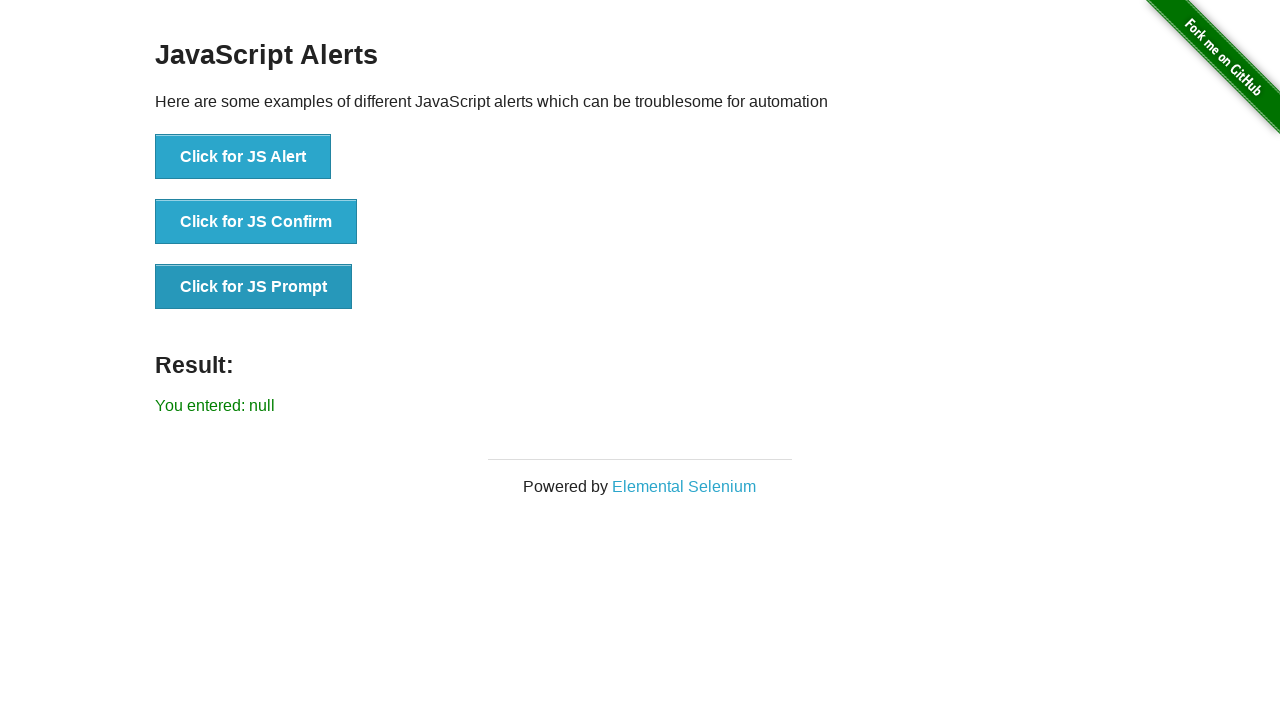

Set up dialog handler to dismiss prompts
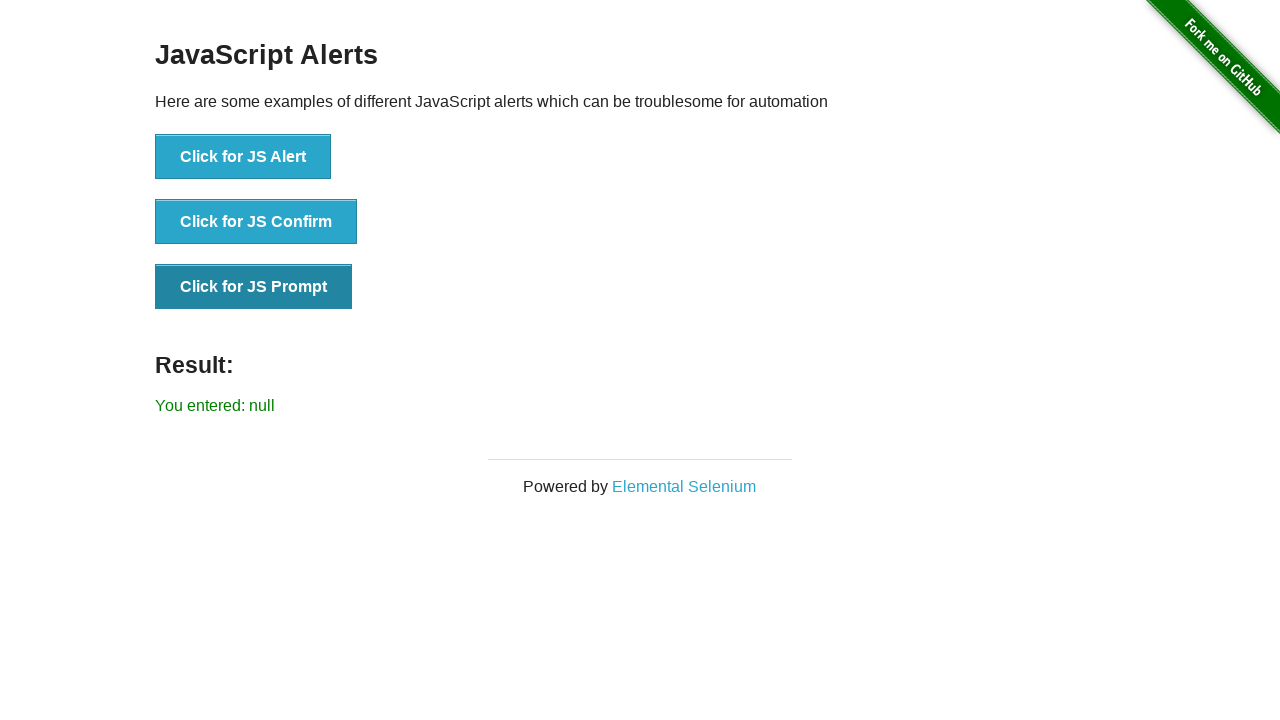

Clicked the prompt alert button again for proper dialog handling at (254, 287) on xpath=//*[@id="content"]/div/ul/li[3]/button
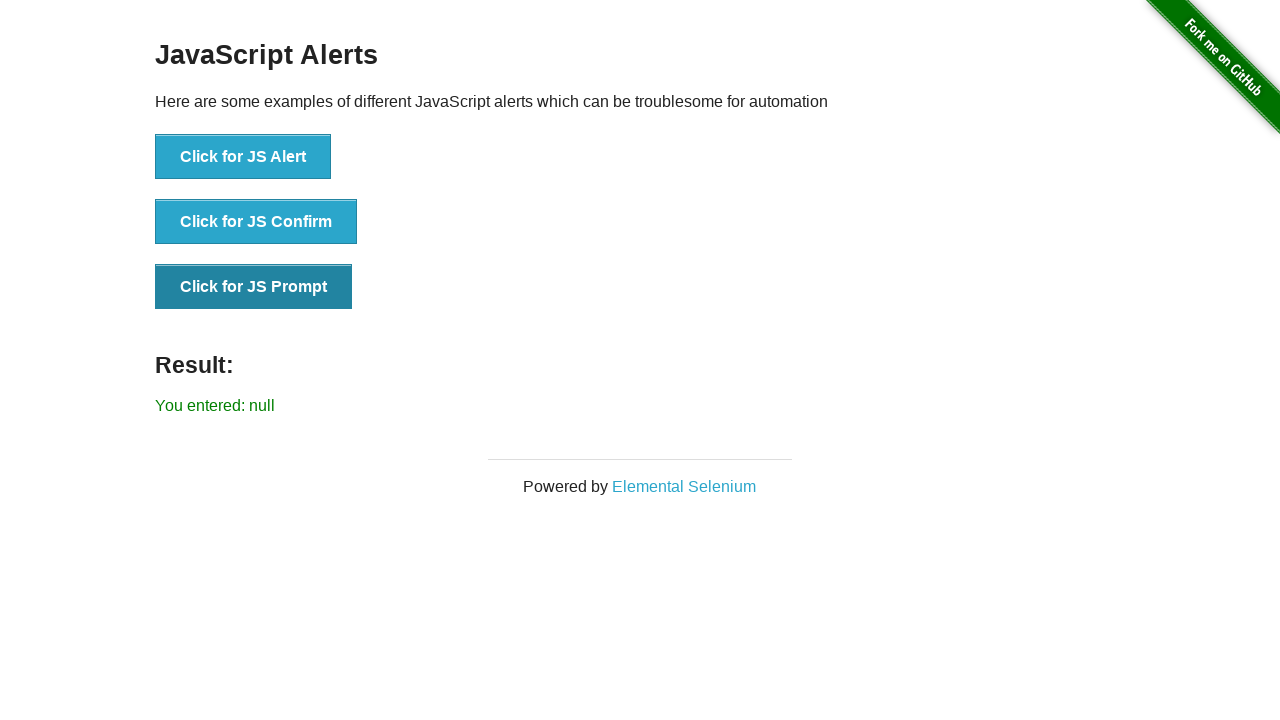

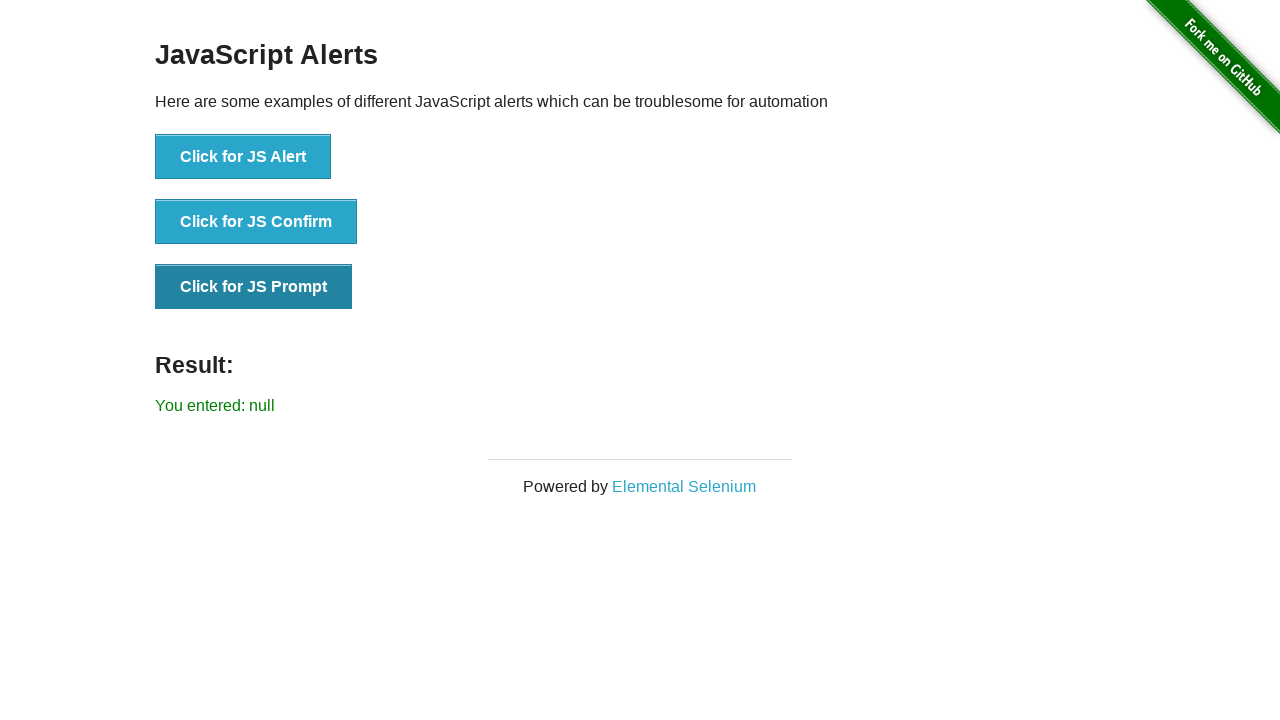